Tests dynamic content page by clicking a link and verifying content changes after page refresh

Starting URL: http://the-internet.herokuapp.com/dynamic_content

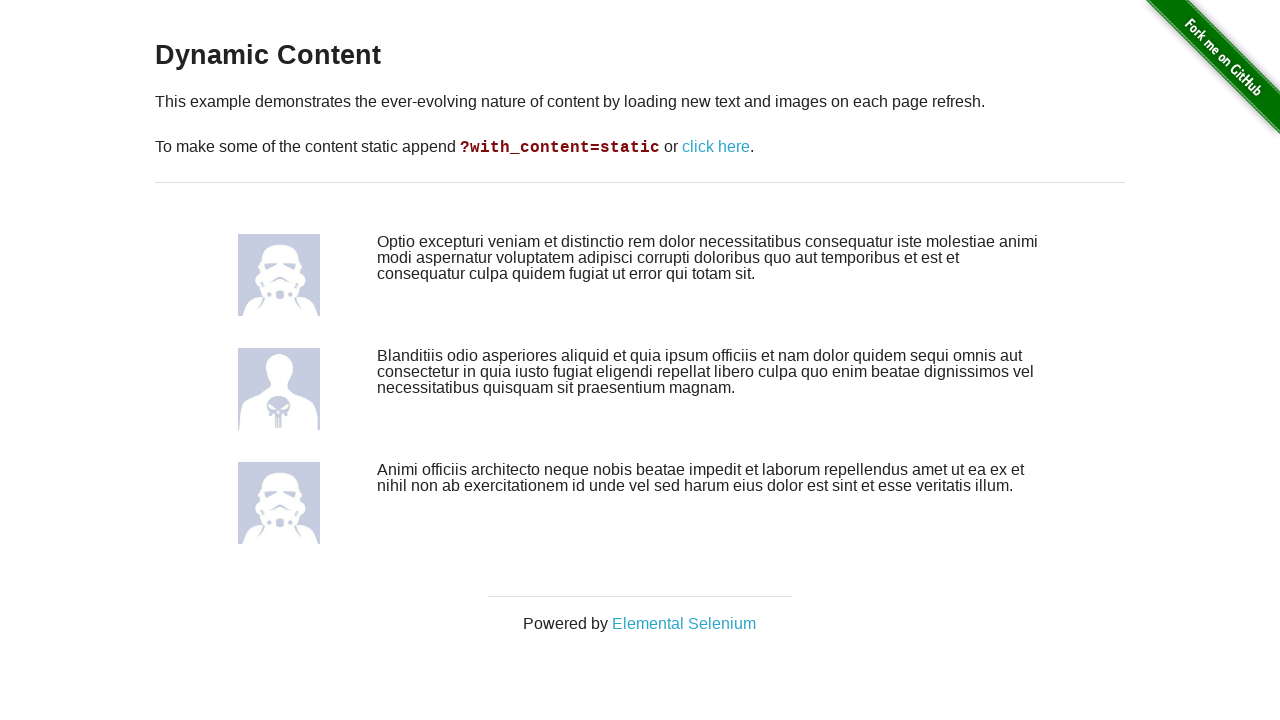

Clicked the dynamic content link at (716, 147) on p a
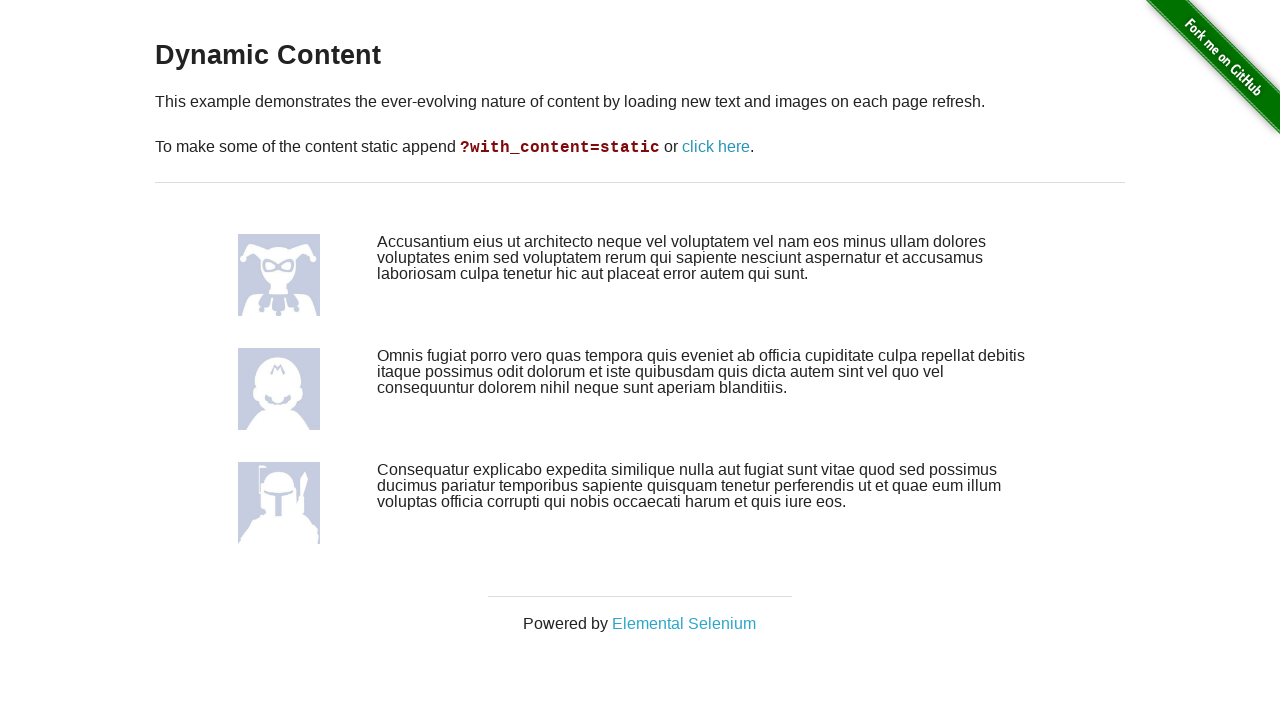

Captured text content before page refresh
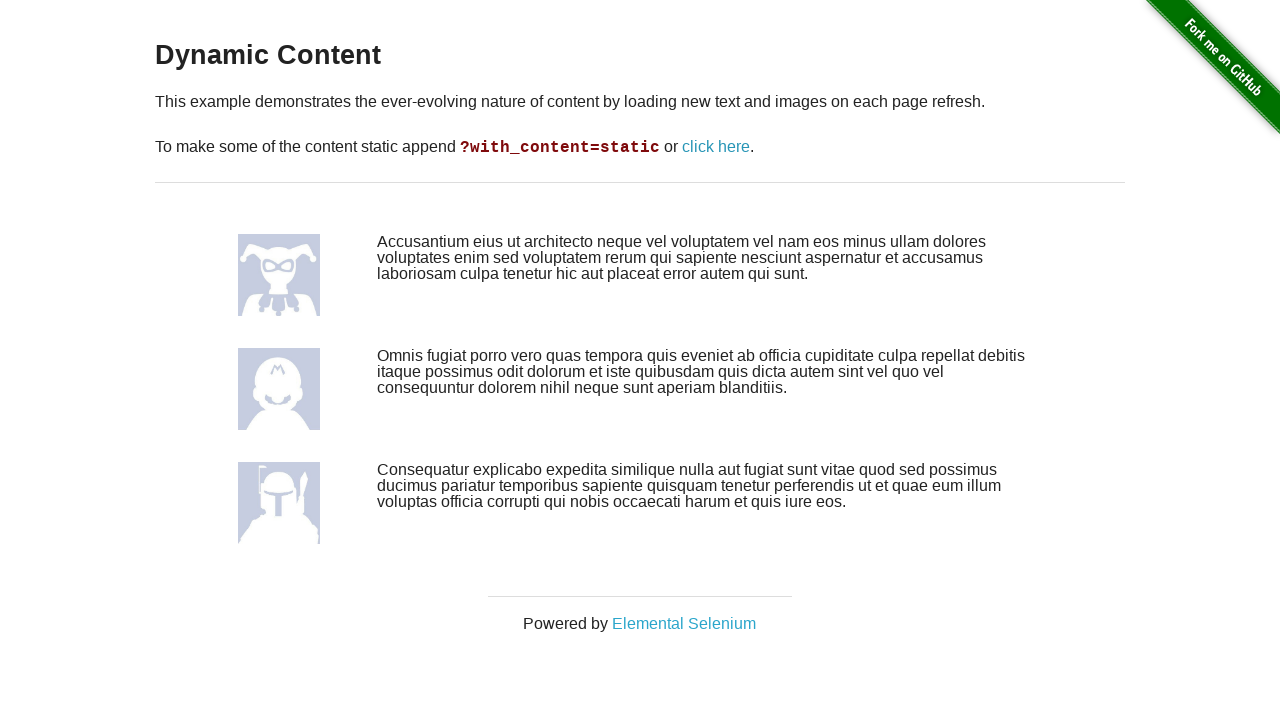

Refreshed the page
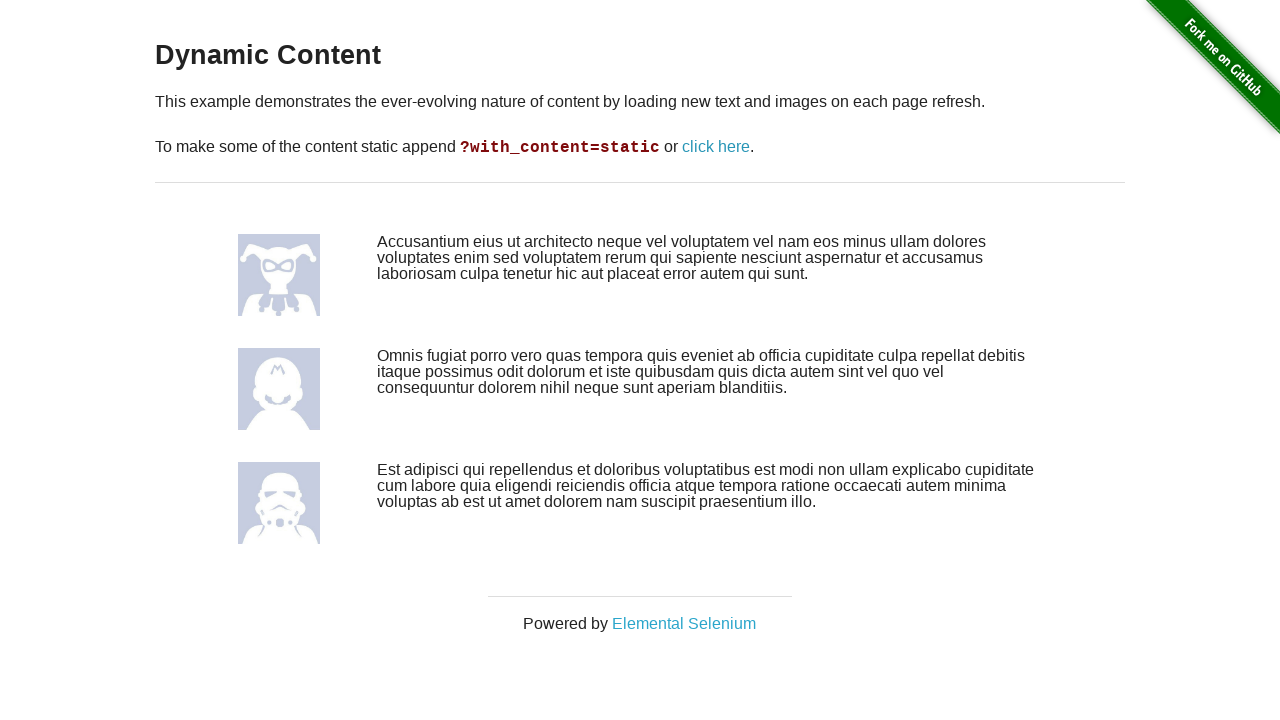

Captured text content after page refresh and verified it changed
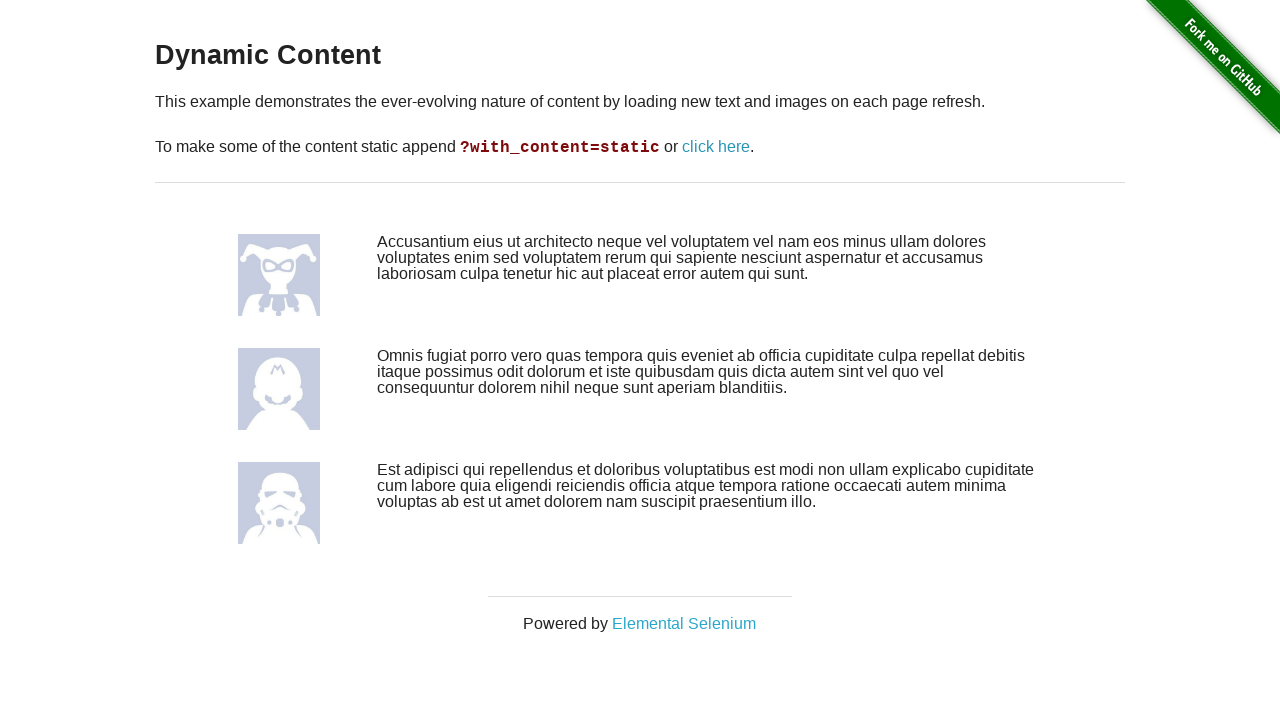

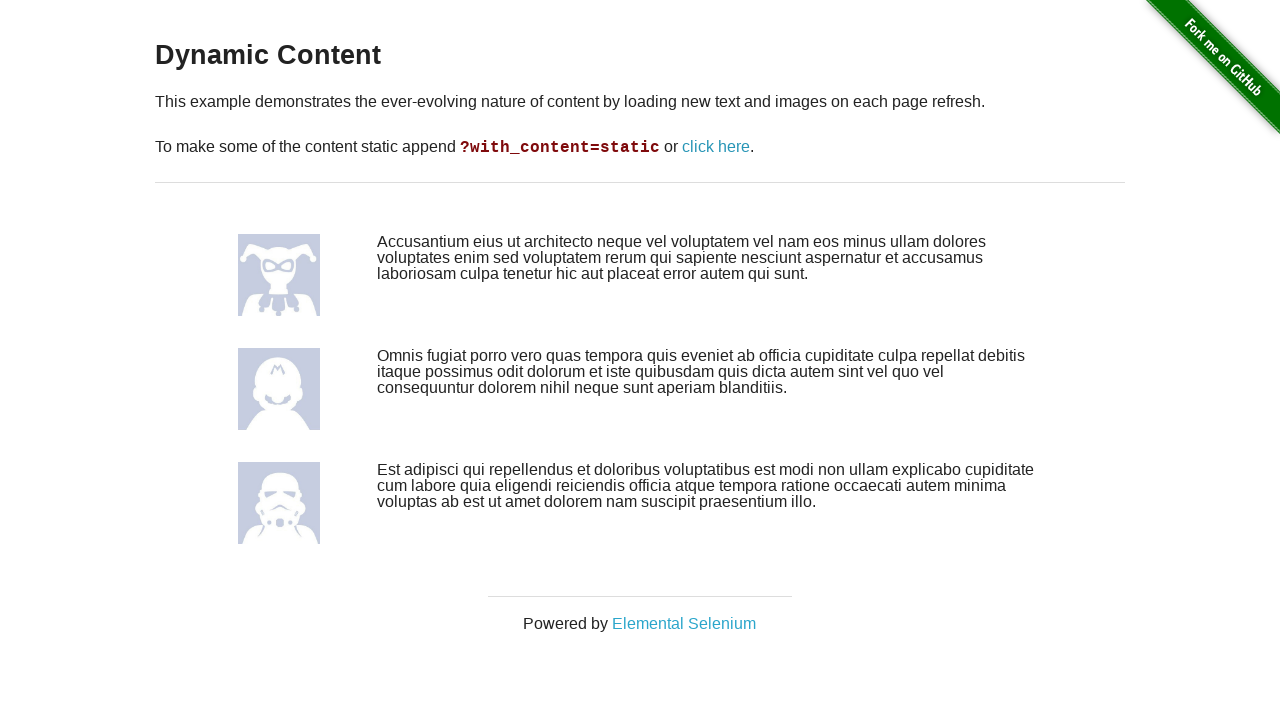